Navigates product categories and clicks on a product to view details and add to cart button

Starting URL: https://www.demoblaze.com

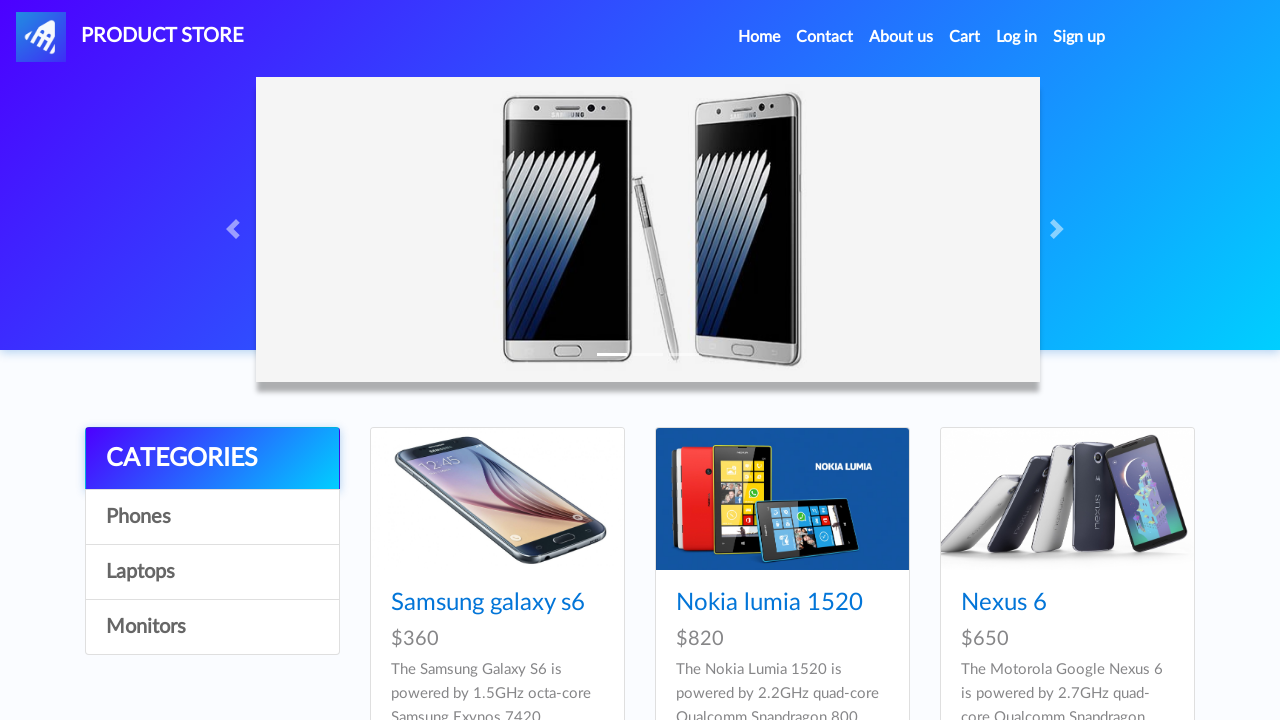

Clicked on 4th category in navigation at (212, 627) on div#contcont div.list-group a:nth-child(4)
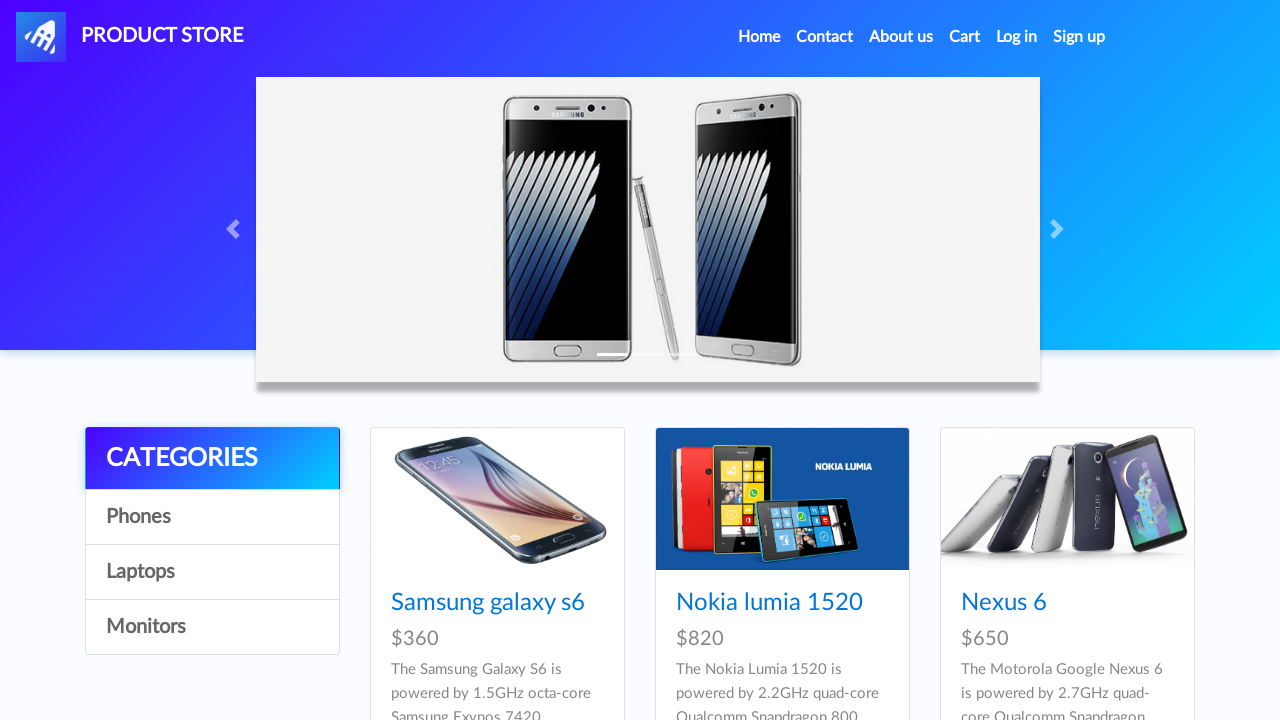

Waited for products to load
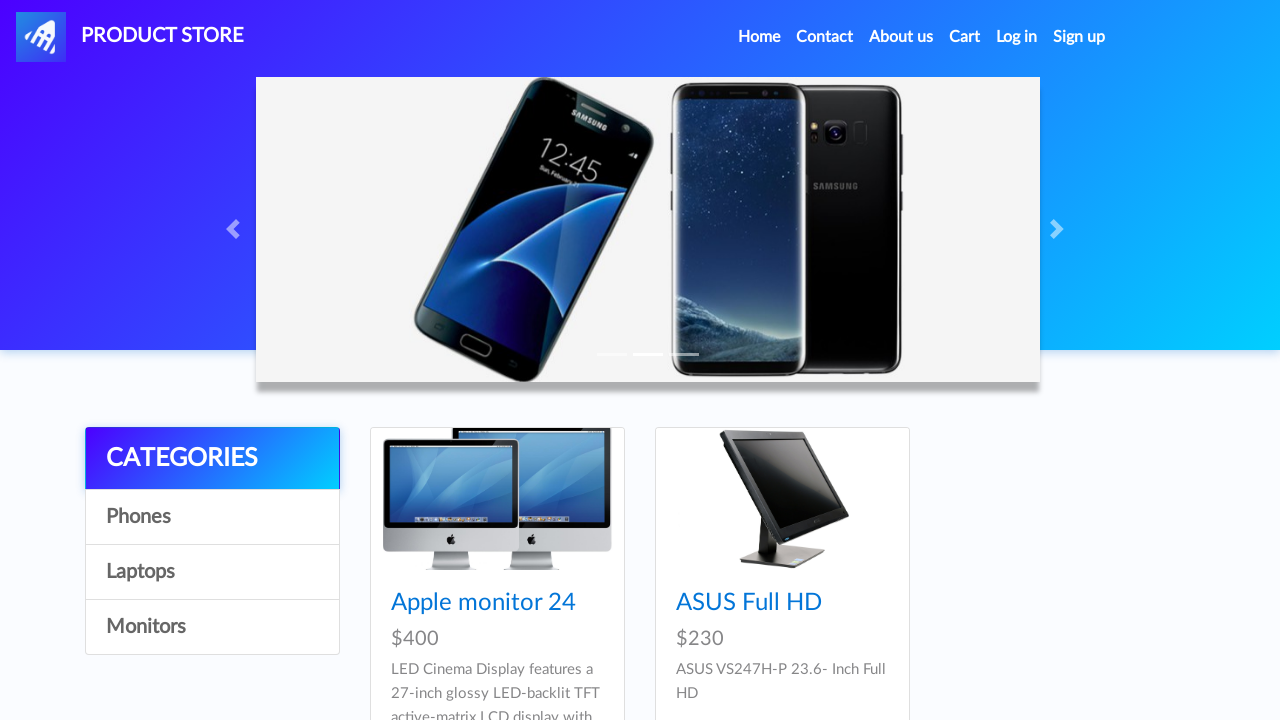

Clicked on first product at (484, 603) on div#tbodyid div.card h4 a >> nth=0
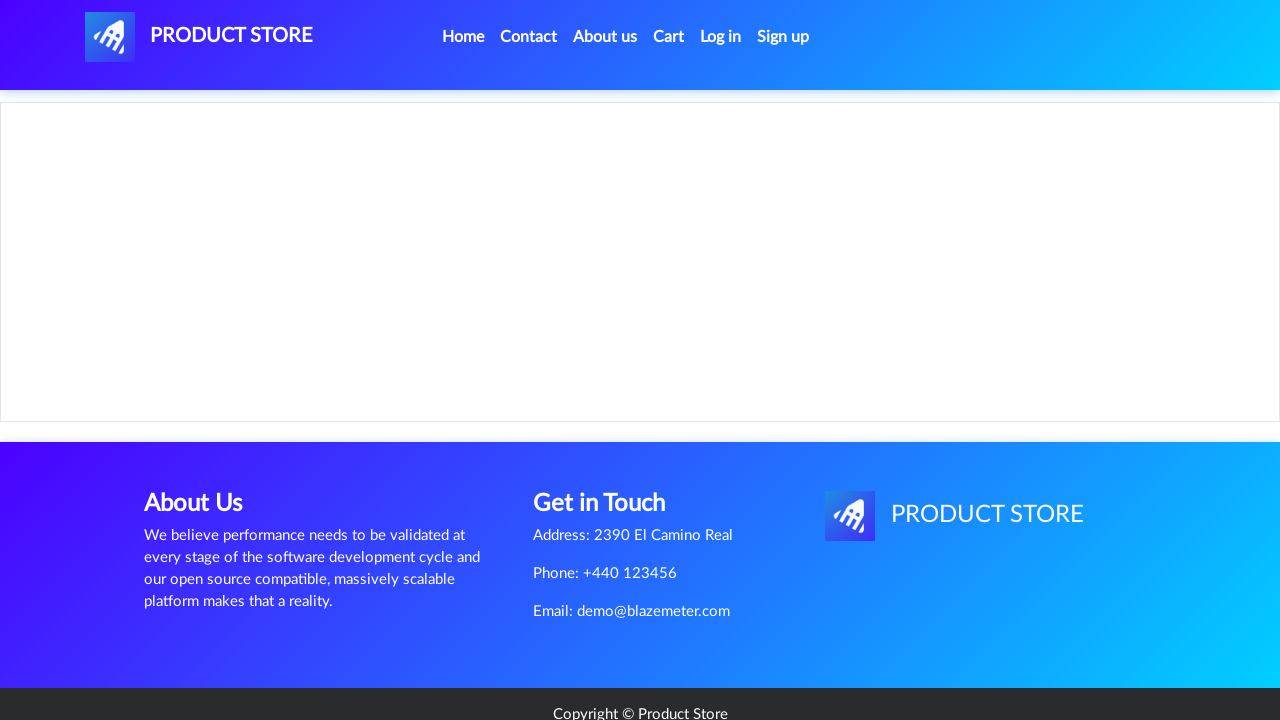

Verified Add to Cart button is visible on product page
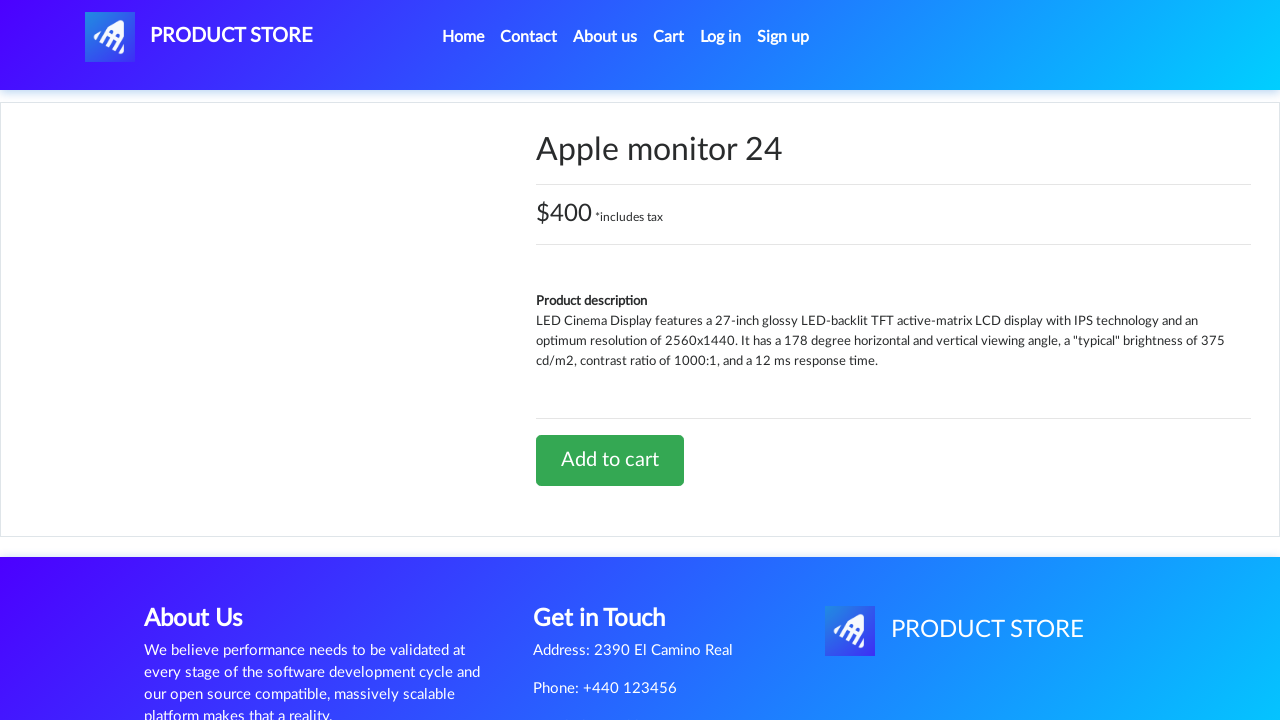

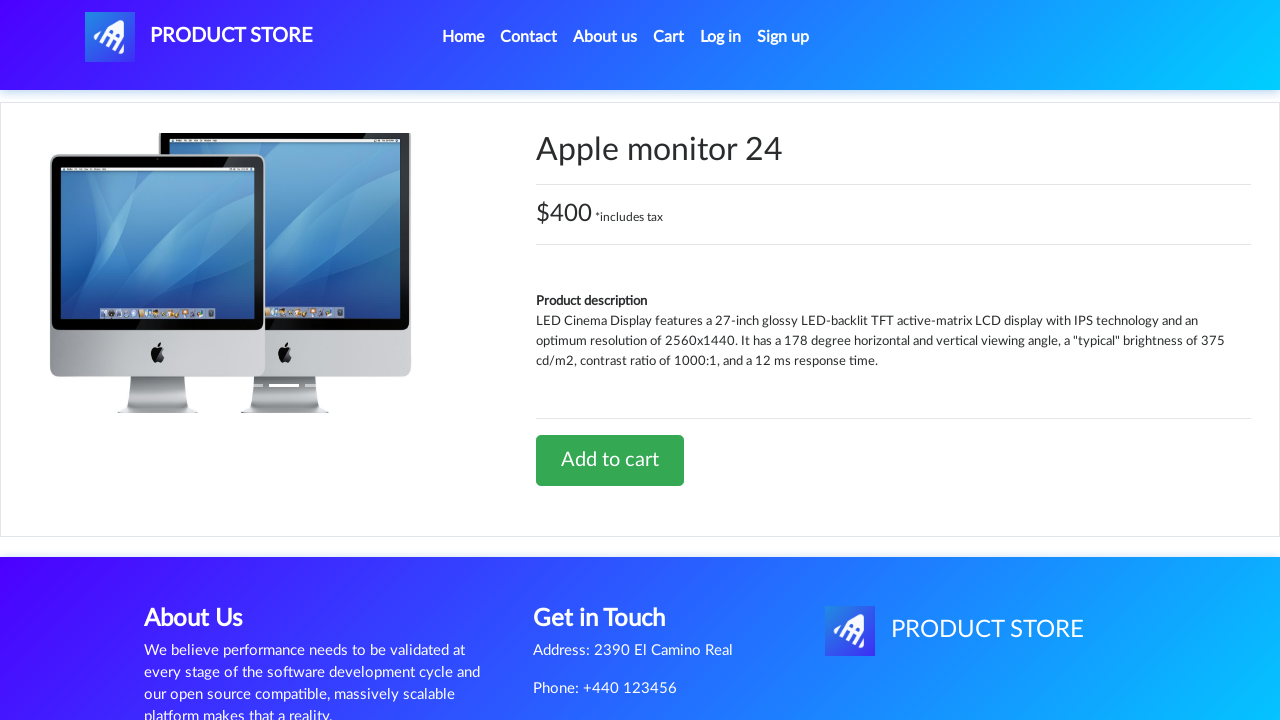